Verifies that clicking different product categories filters the displayed items

Starting URL: https://www.demoblaze.com/index.html

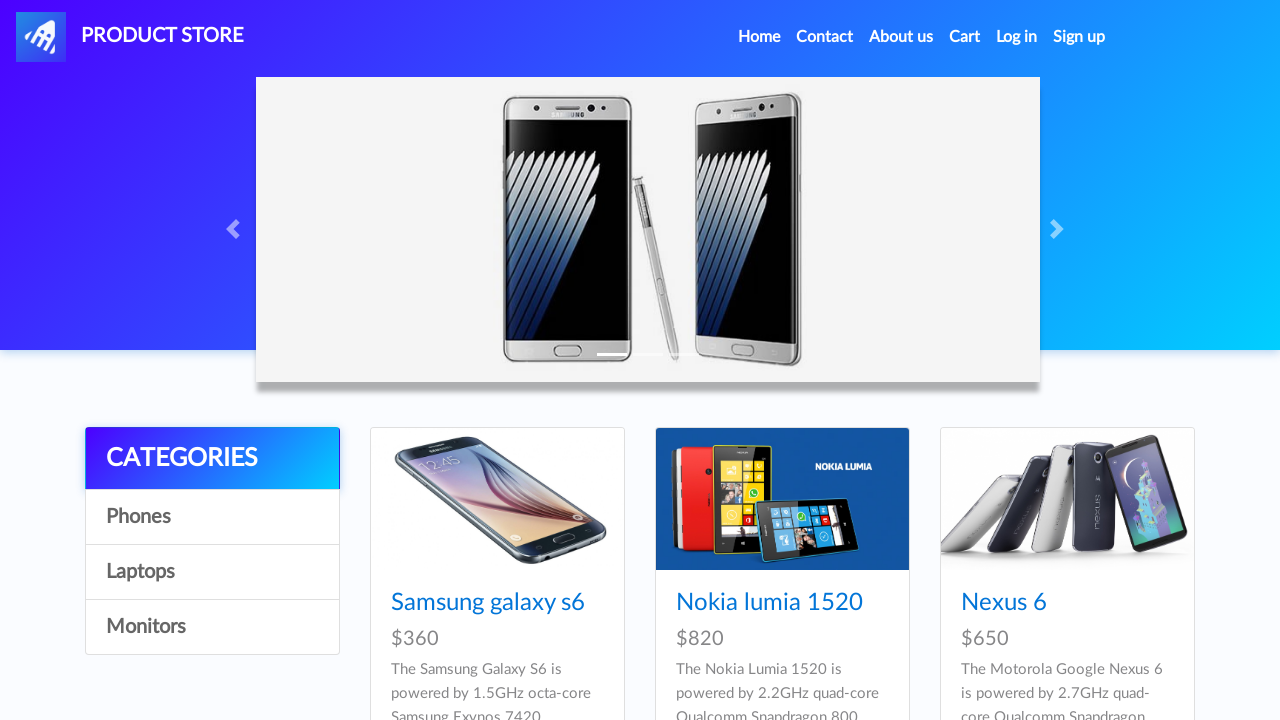

Clicked on Categories section at (212, 459) on a#cat
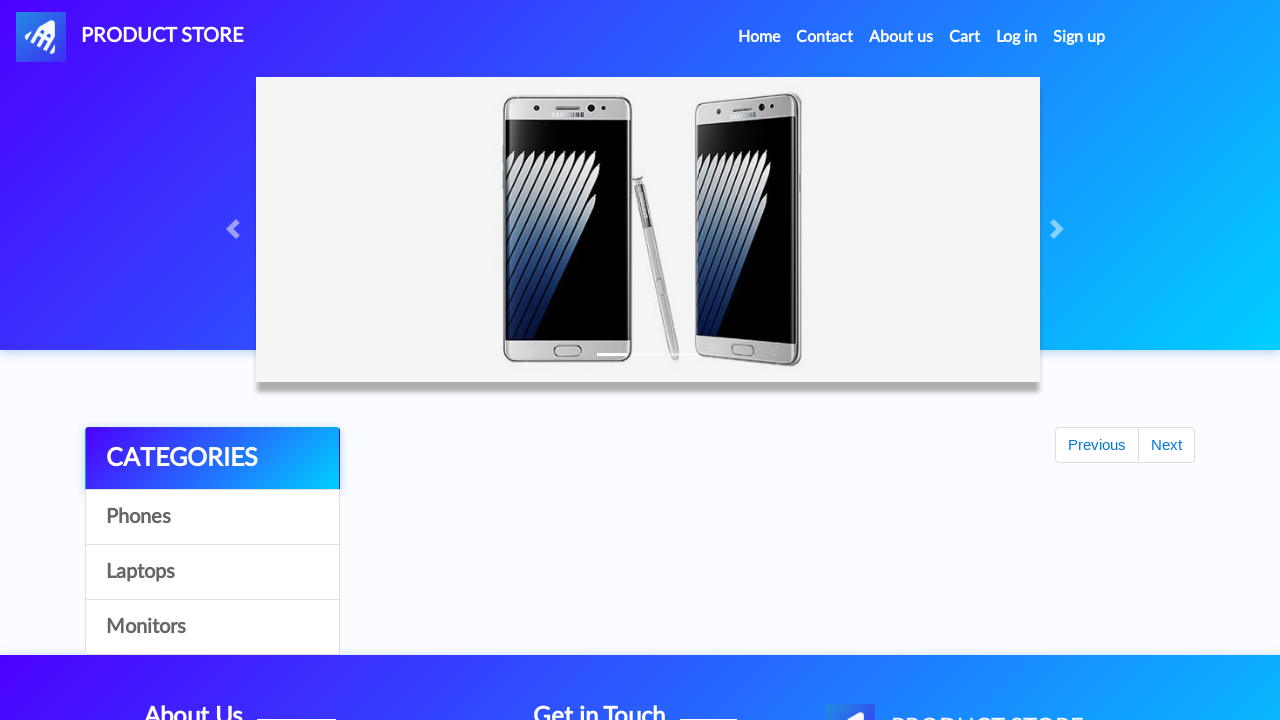

Clicked on Phones category at (212, 517) on a:has-text('Phones')
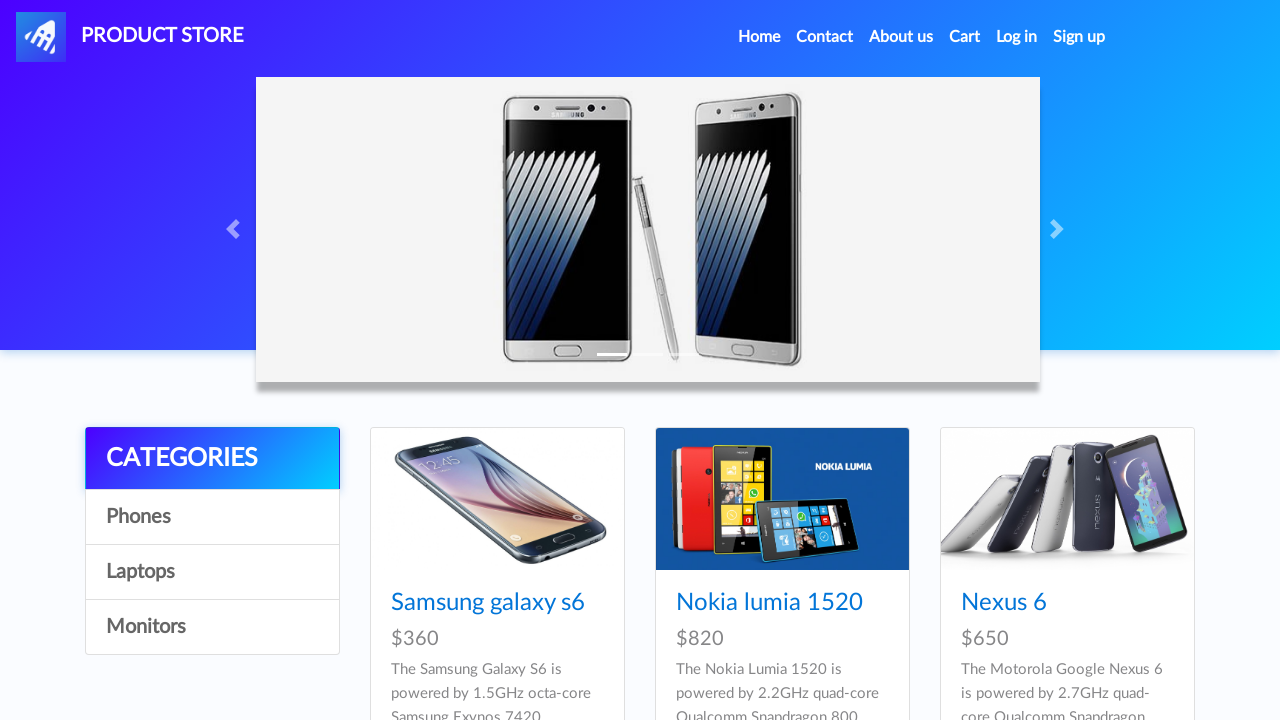

Waited for products to load after selecting Phones category
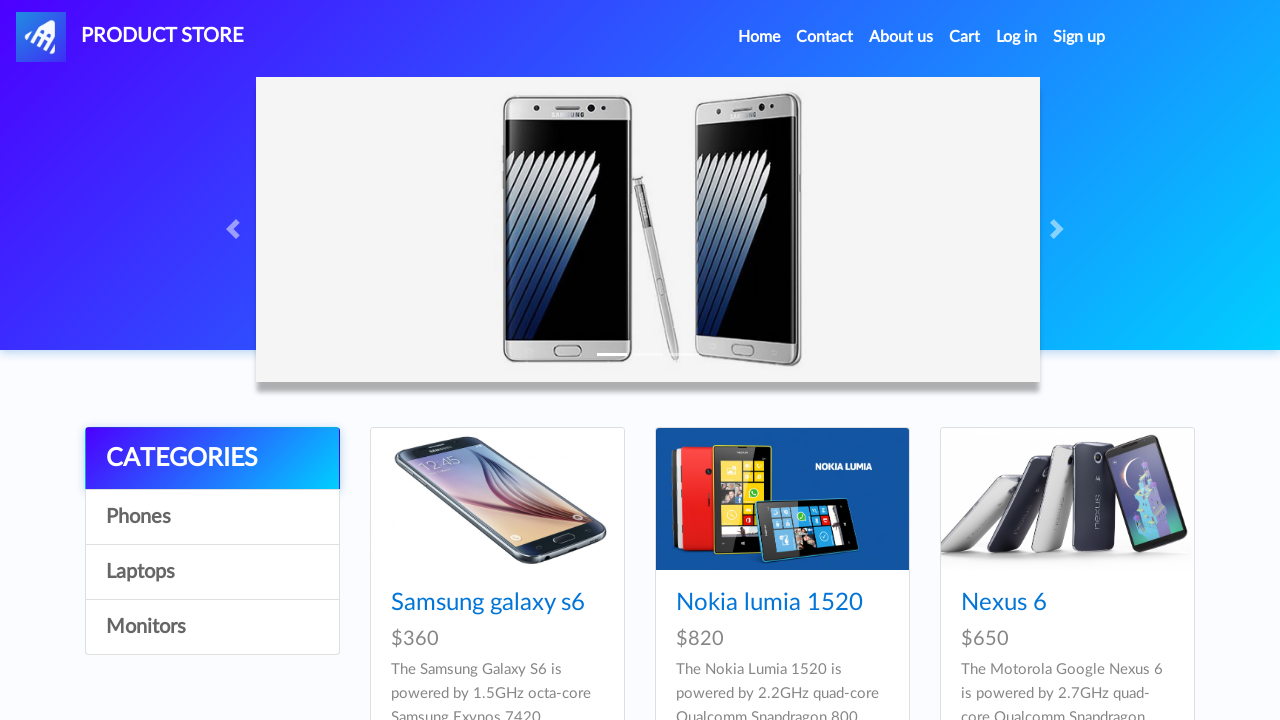

Clicked on Laptops category at (212, 572) on a:has-text('Laptops')
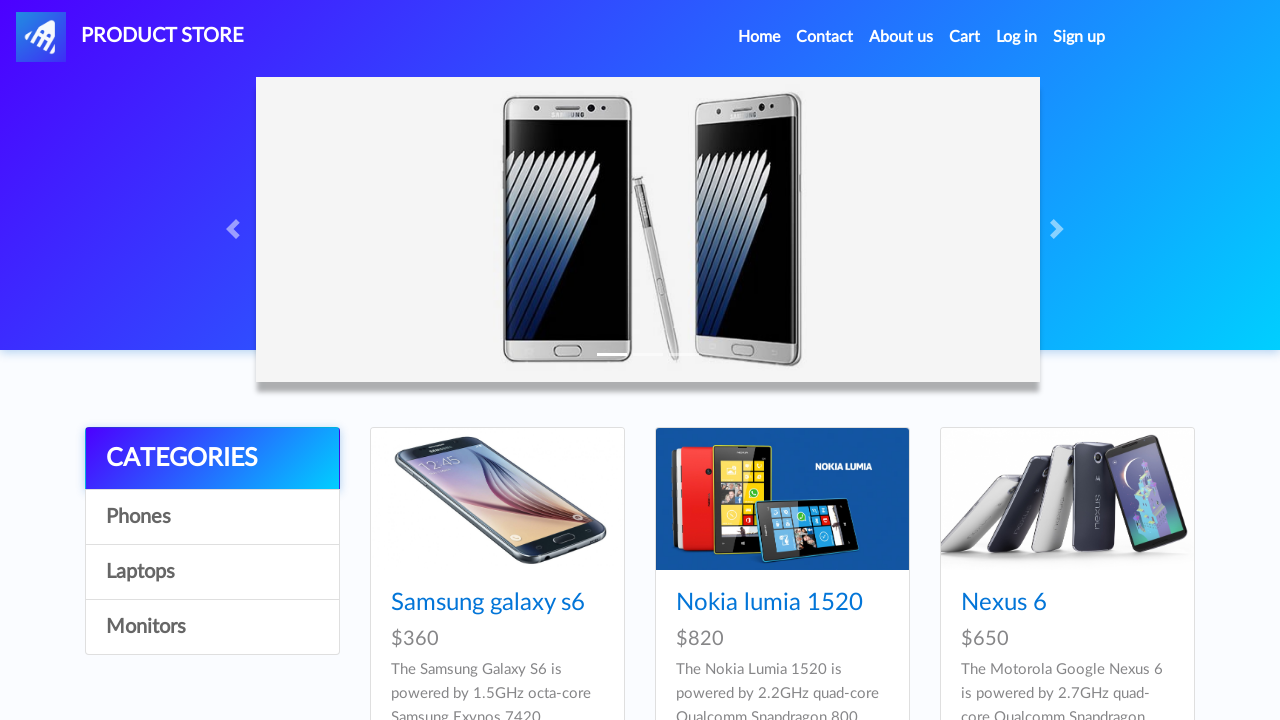

Waited for products to load after selecting Laptops category
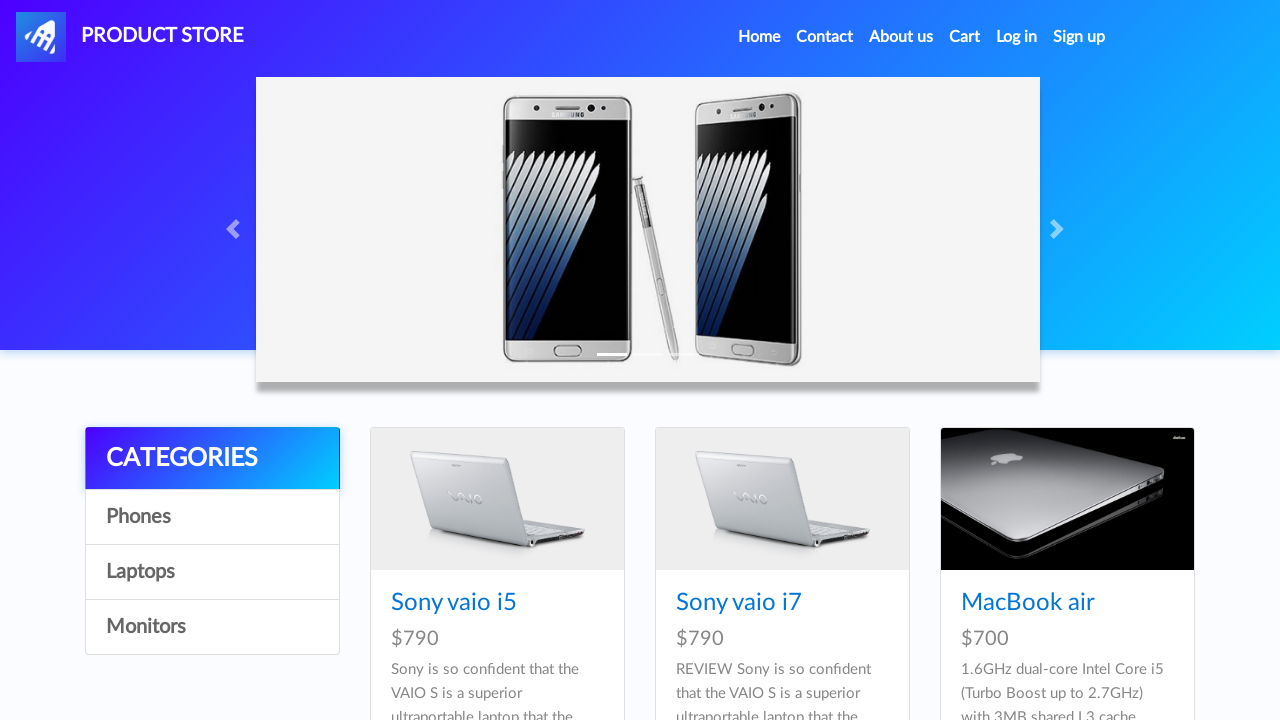

Clicked on Monitors category at (212, 627) on a:has-text('Monitors')
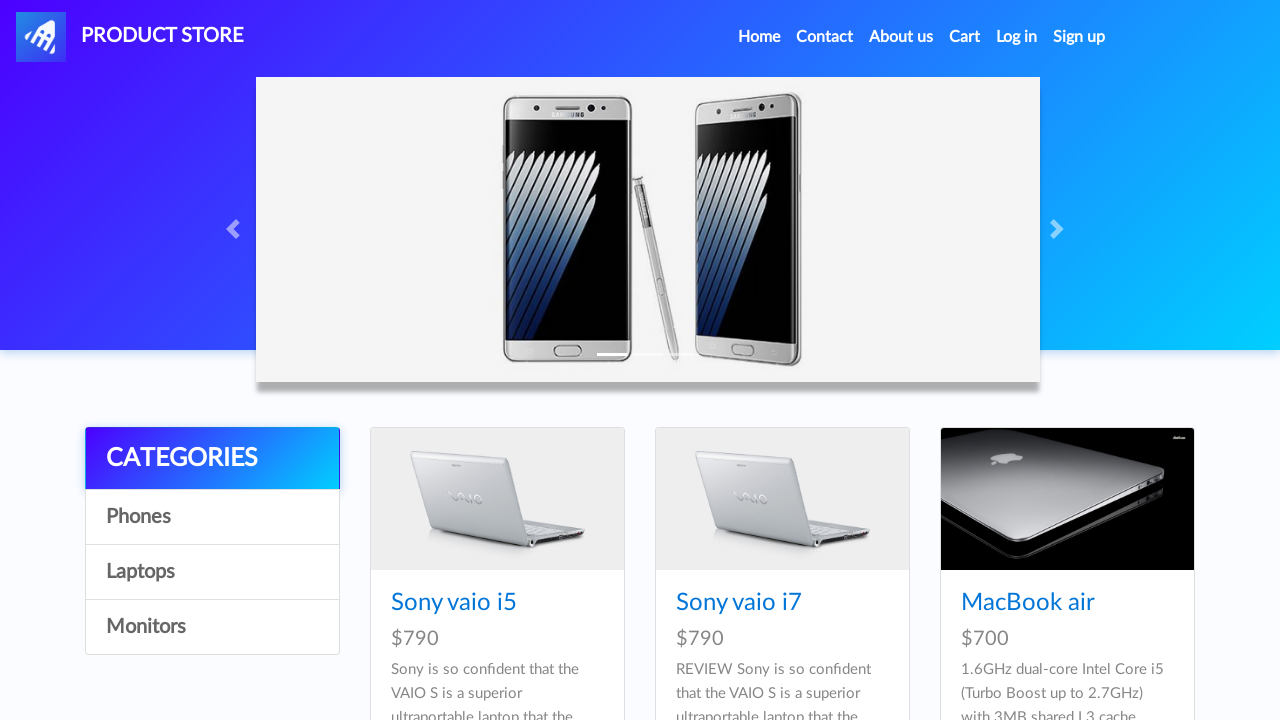

Waited for products to load after selecting Monitors category
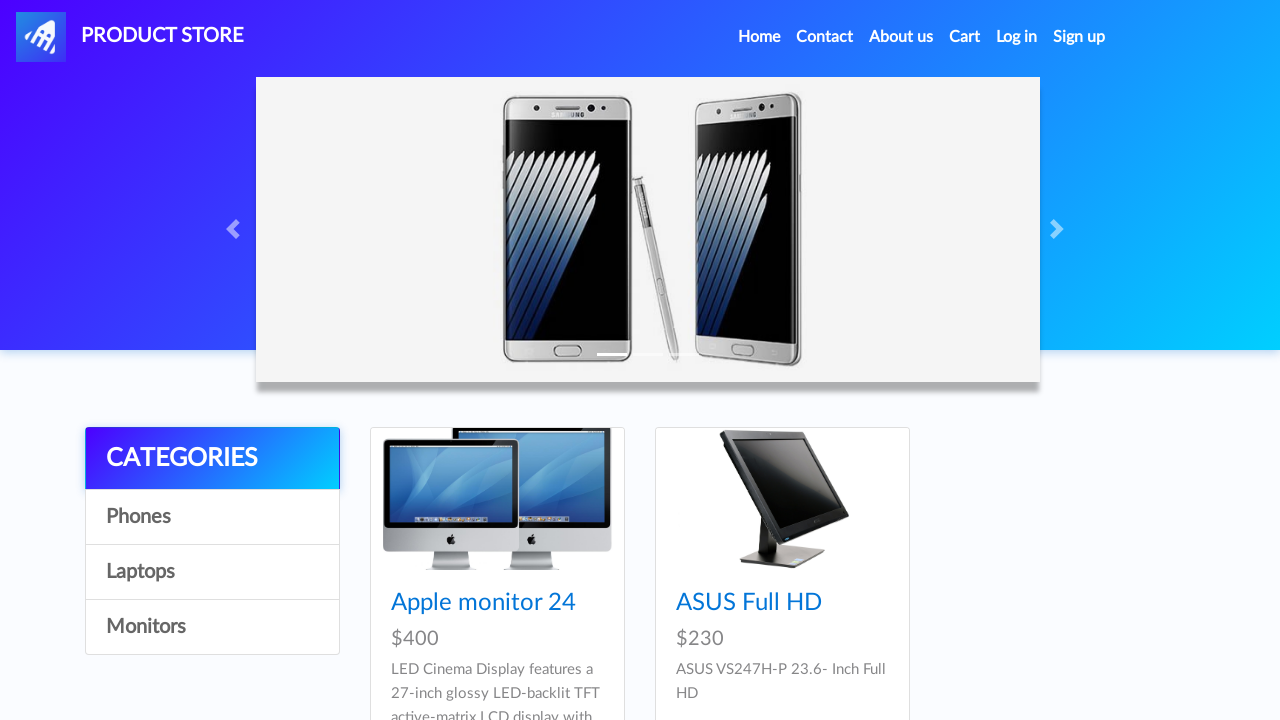

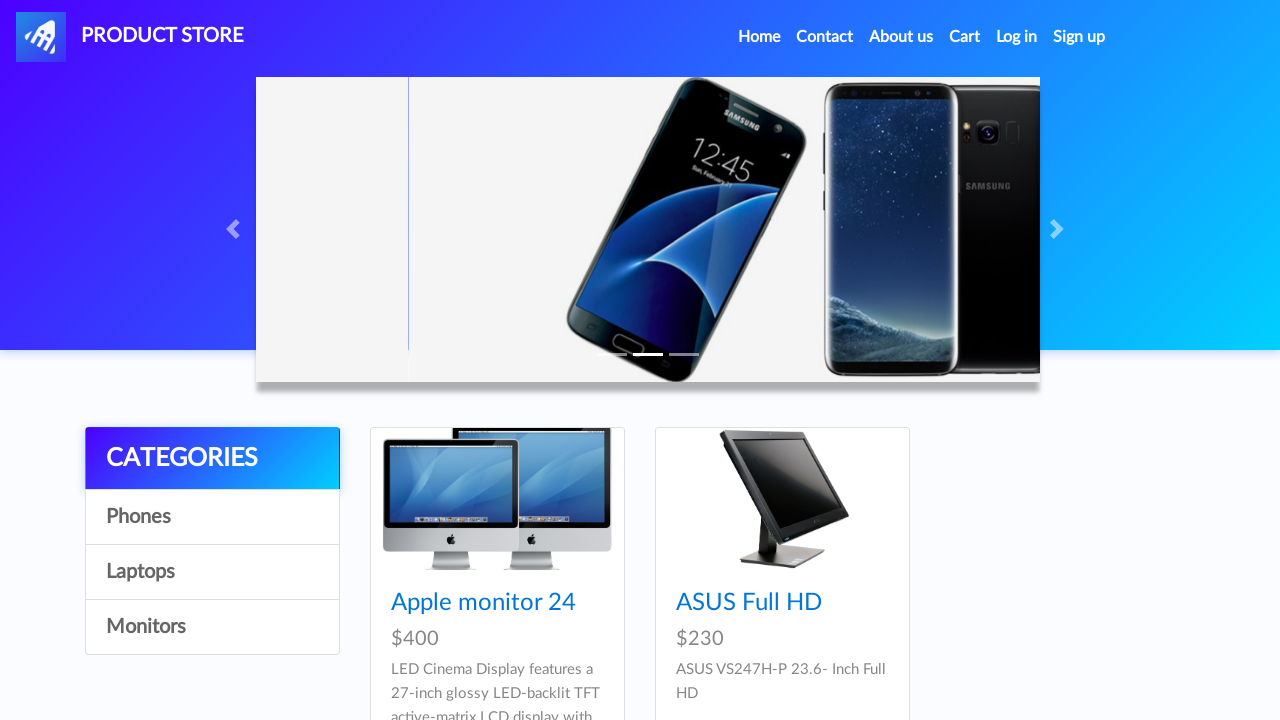